Tests radio button selection by clicking each of the three radio buttons sequentially and verifying they are selected

Starting URL: https://rahulshettyacademy.com/AutomationPractice/

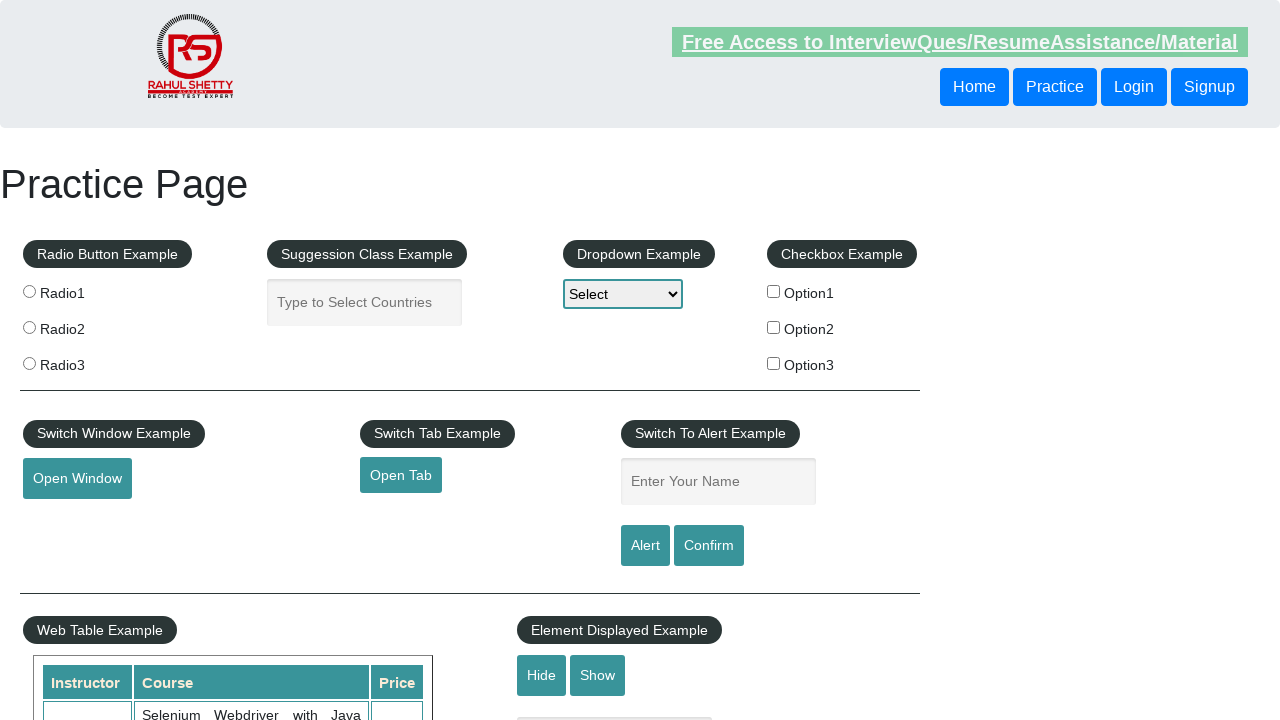

Clicked radio button 1 at (29, 291) on input[value='radio1']
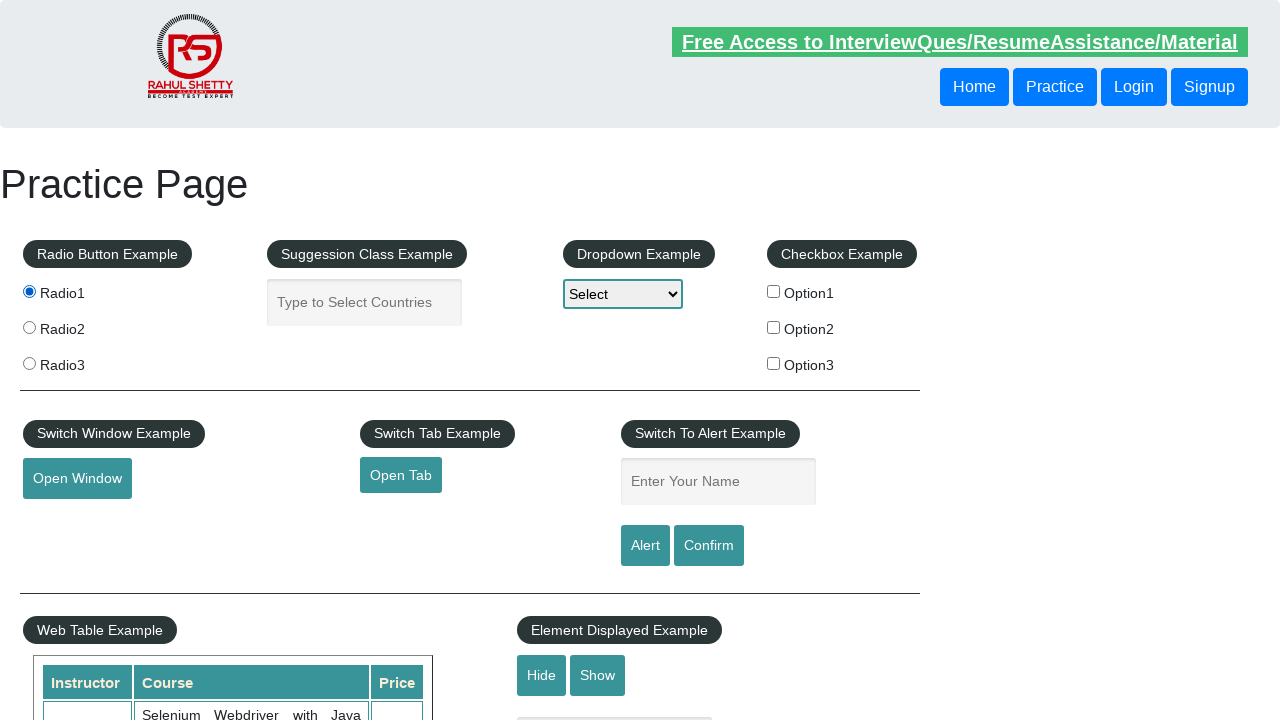

Waited 1000ms for radio button 1 to be selected
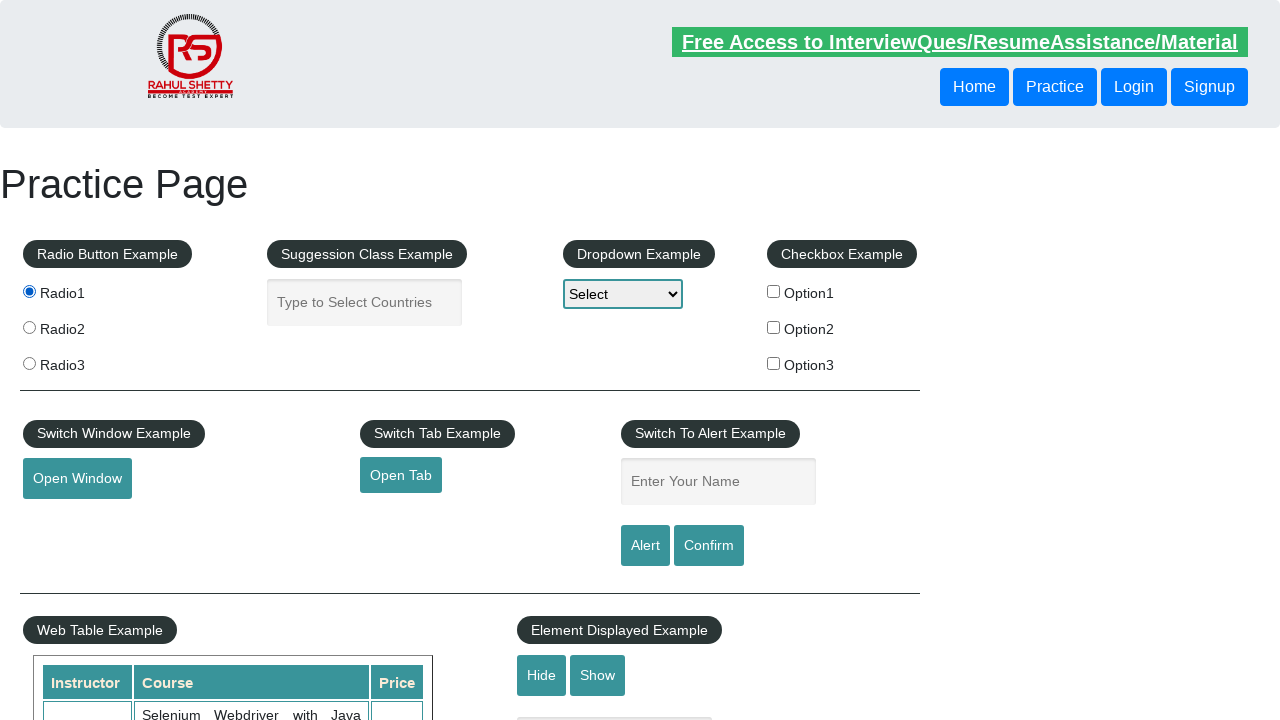

Clicked radio button 2 at (29, 327) on input[value='radio2']
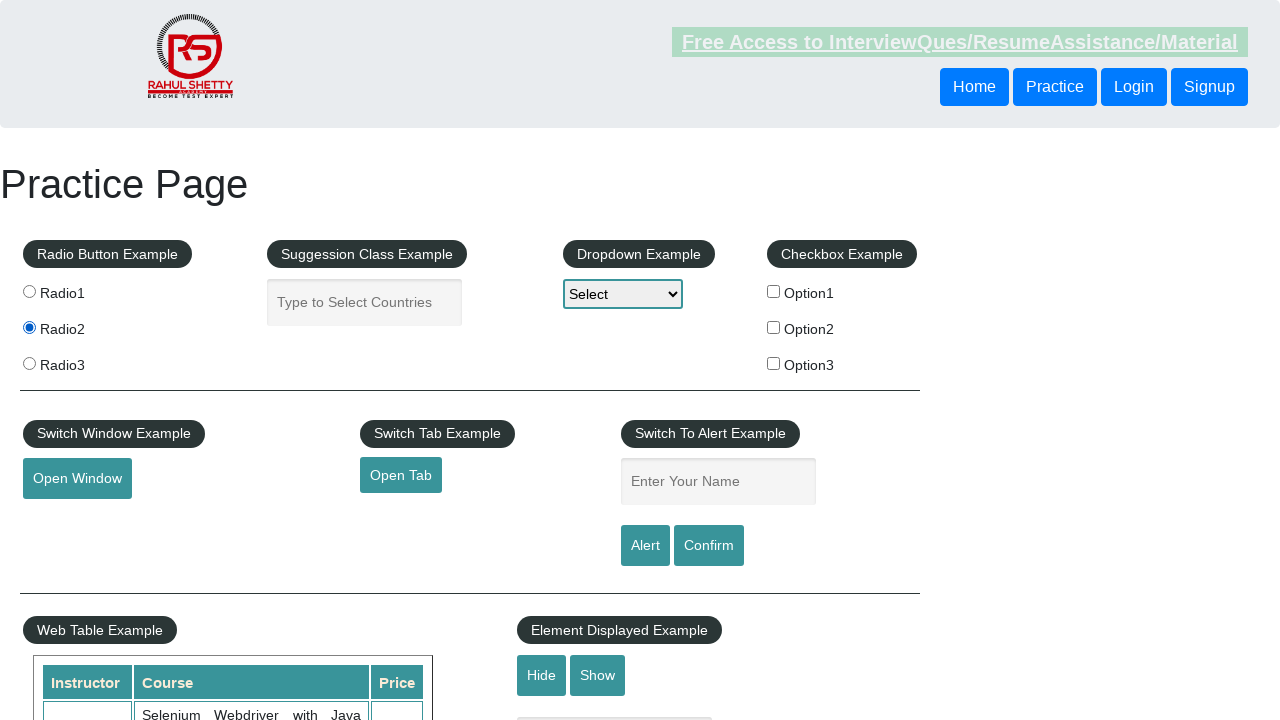

Waited 1000ms for radio button 2 to be selected
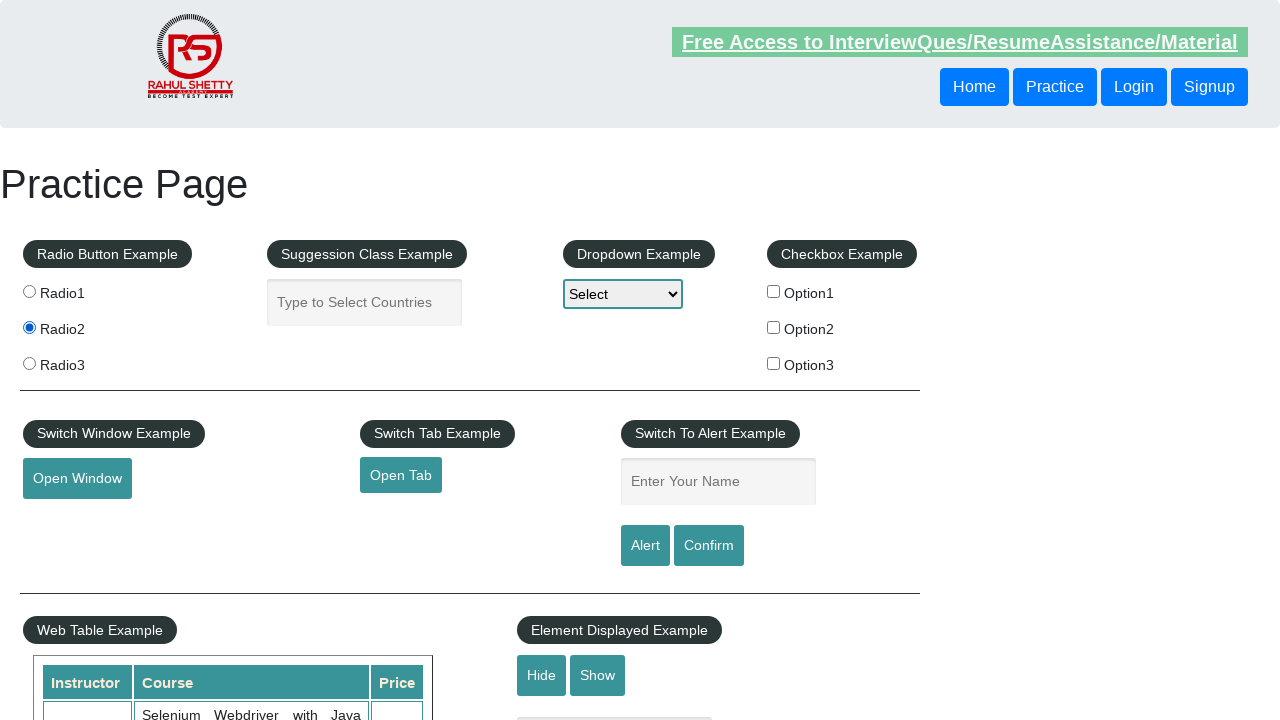

Clicked radio button 3 at (29, 363) on input[value='radio3']
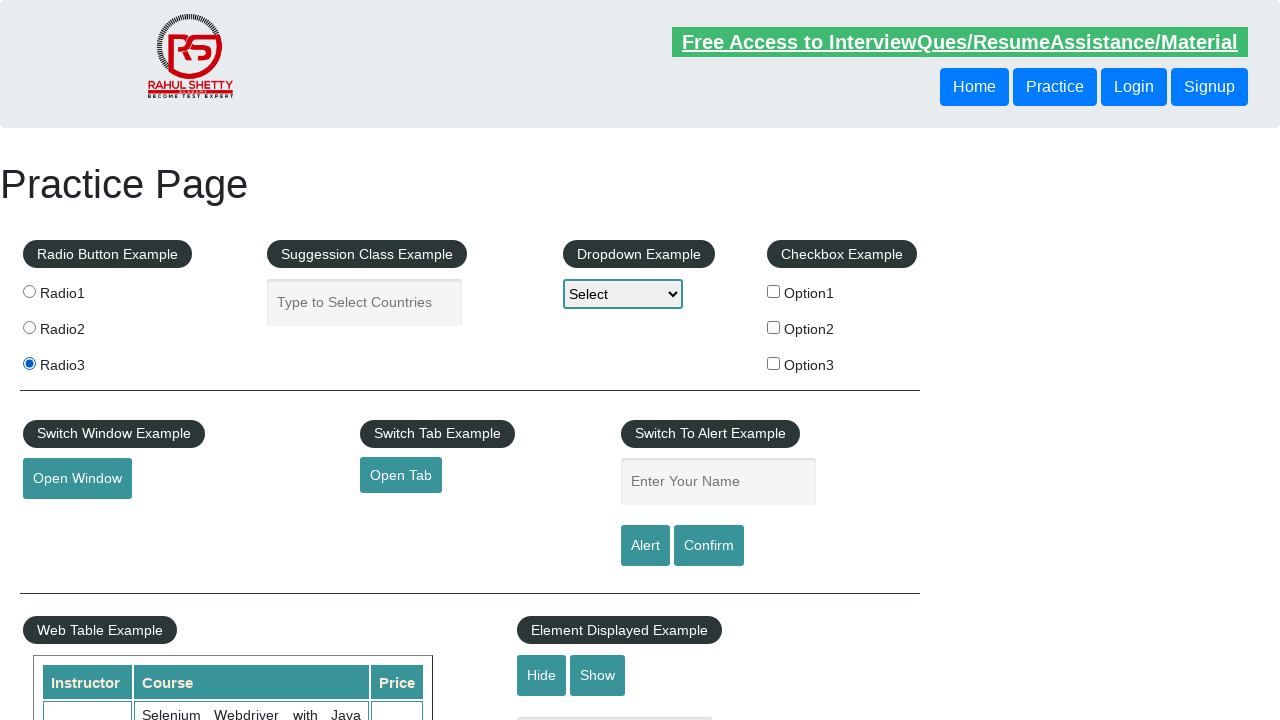

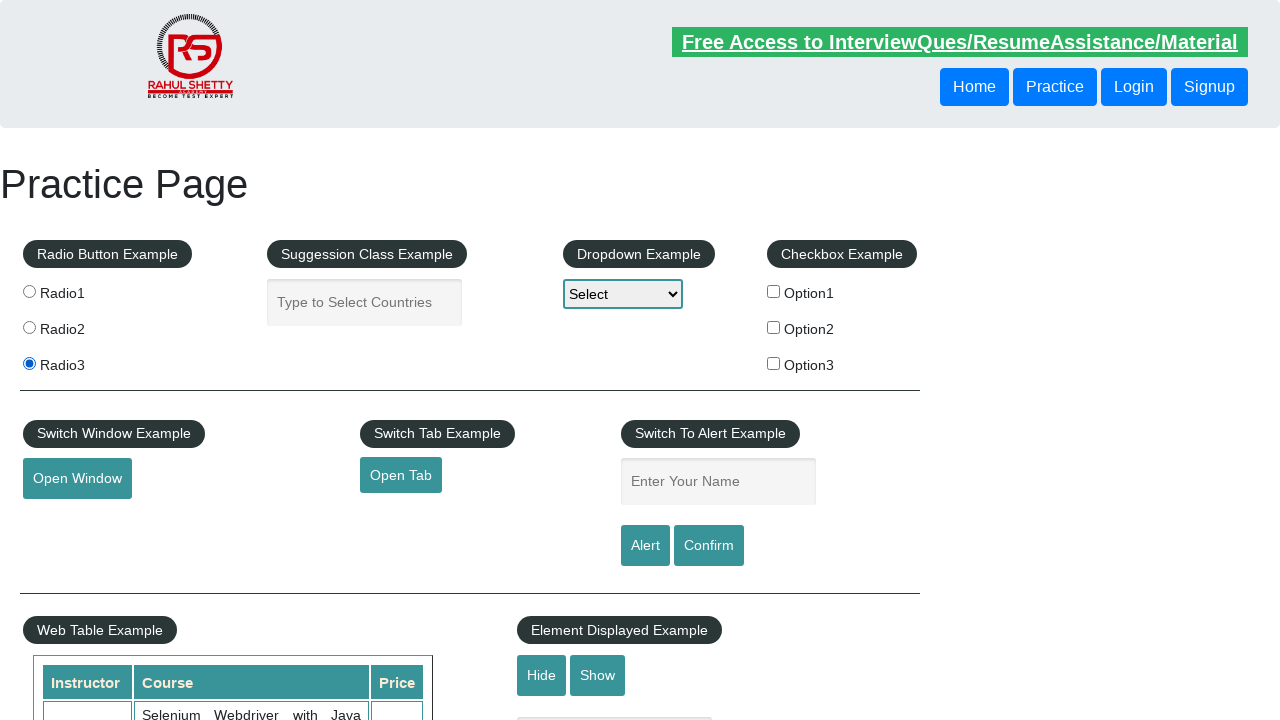